Tests the complete flight booking flow on BlazeDemo - selects departure and destination cities, chooses a flight, fills in payment details with credit card information, and completes the purchase.

Starting URL: https://blazedemo.com/

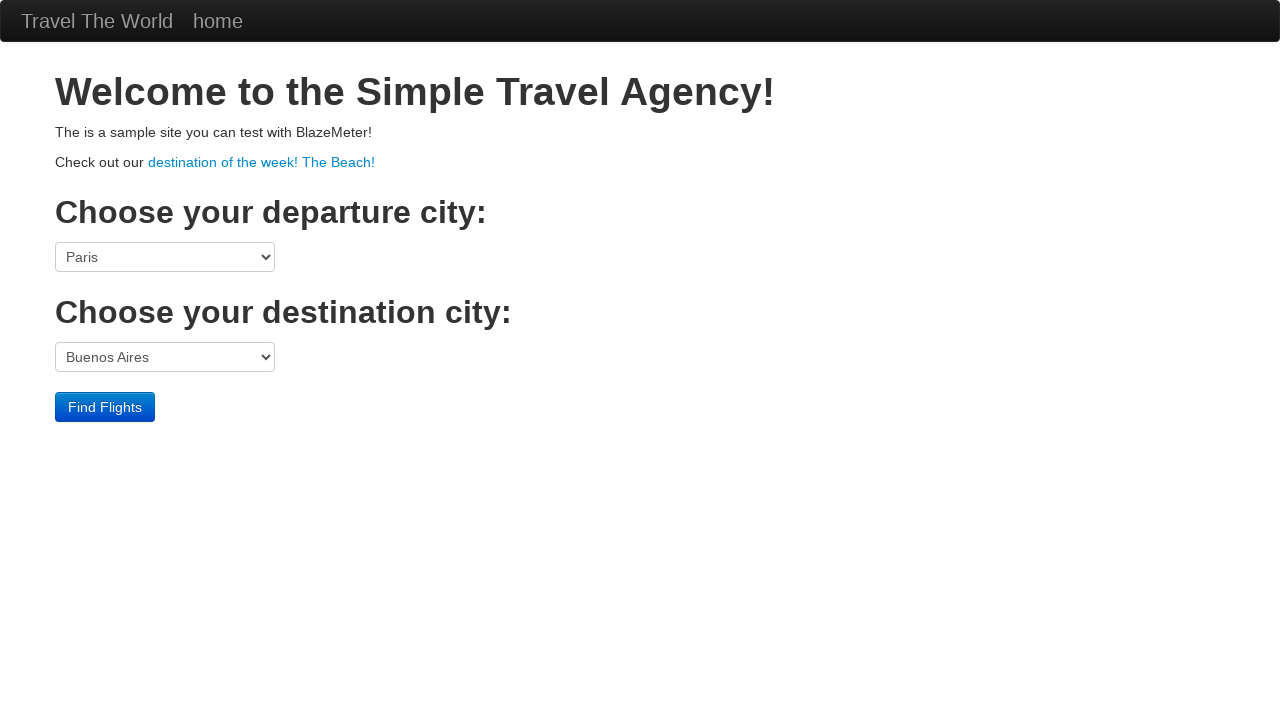

Waited for departure city dropdown to be visible
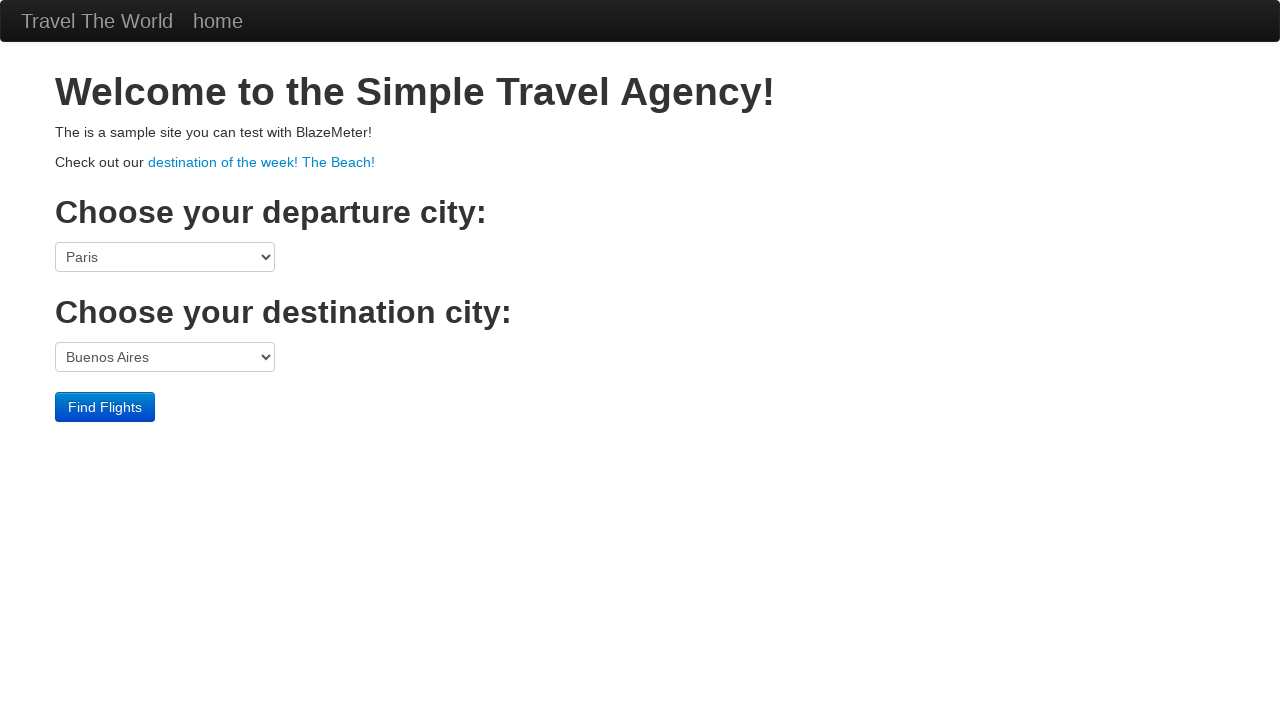

Selected São Paolo as departure city on select[name='fromPort']
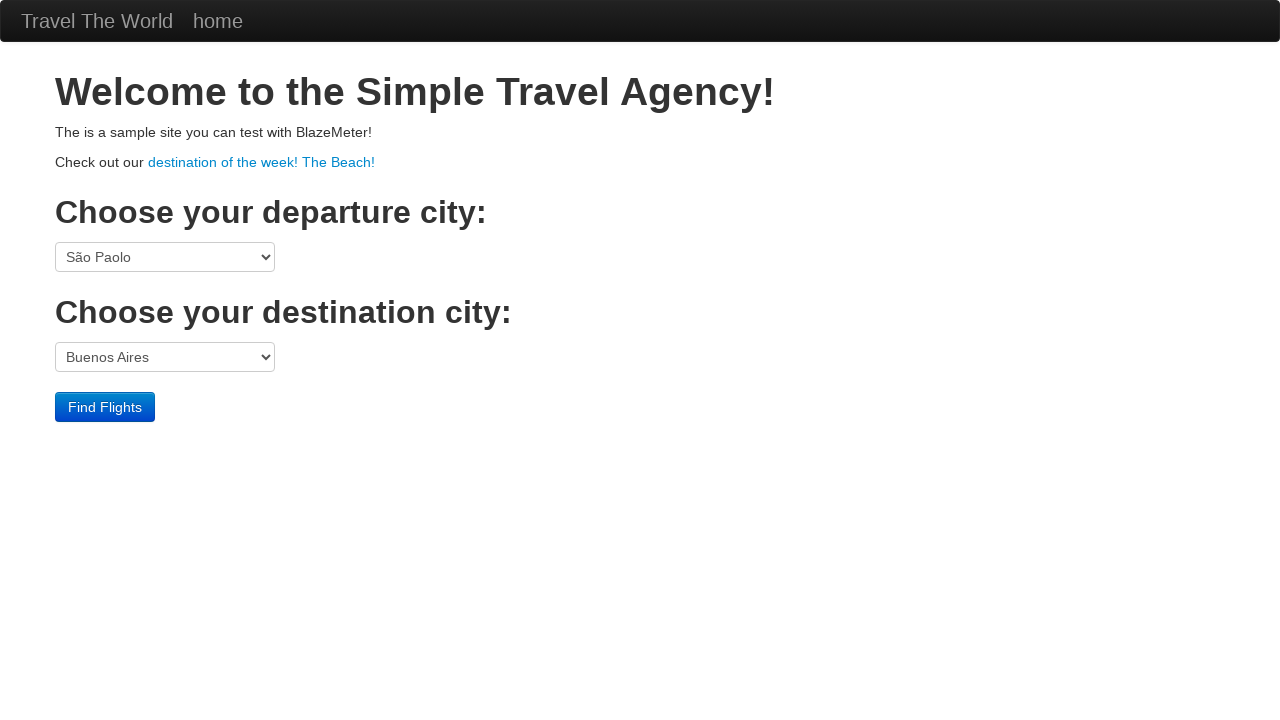

Selected New York as destination city on select[name='toPort']
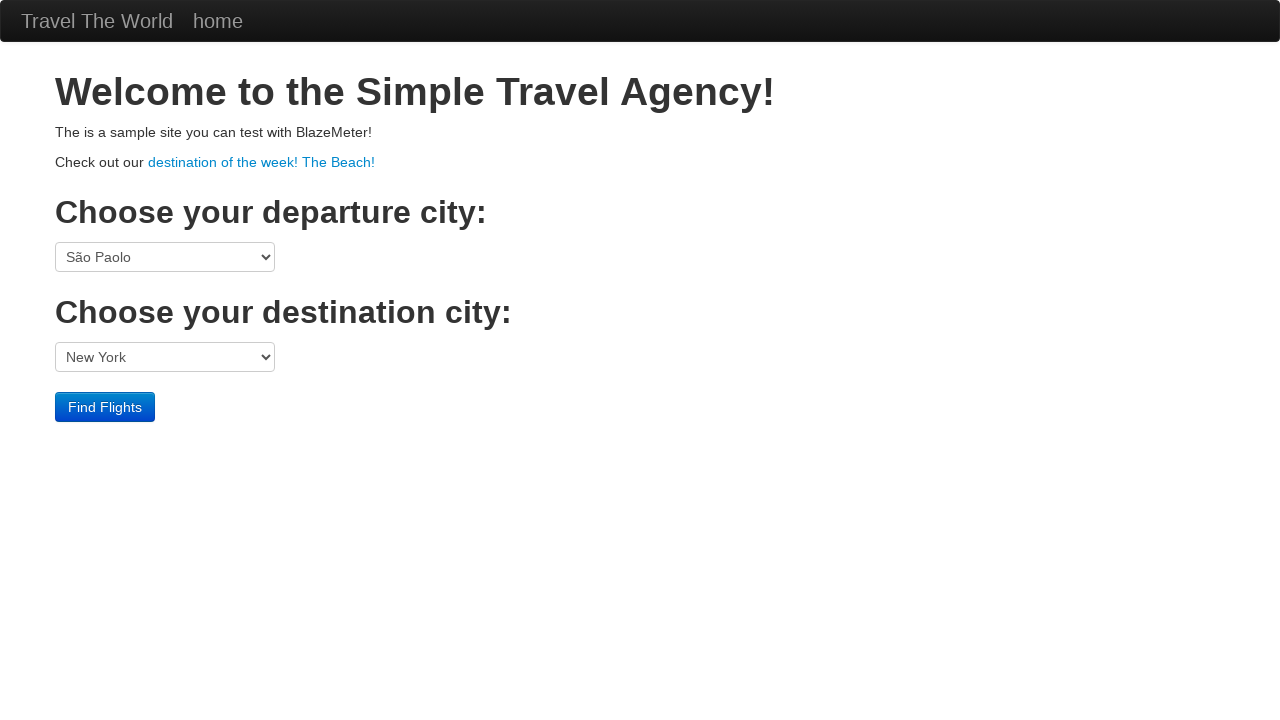

Clicked 'Find Flights' button to search for available flights at (105, 407) on .btn-primary
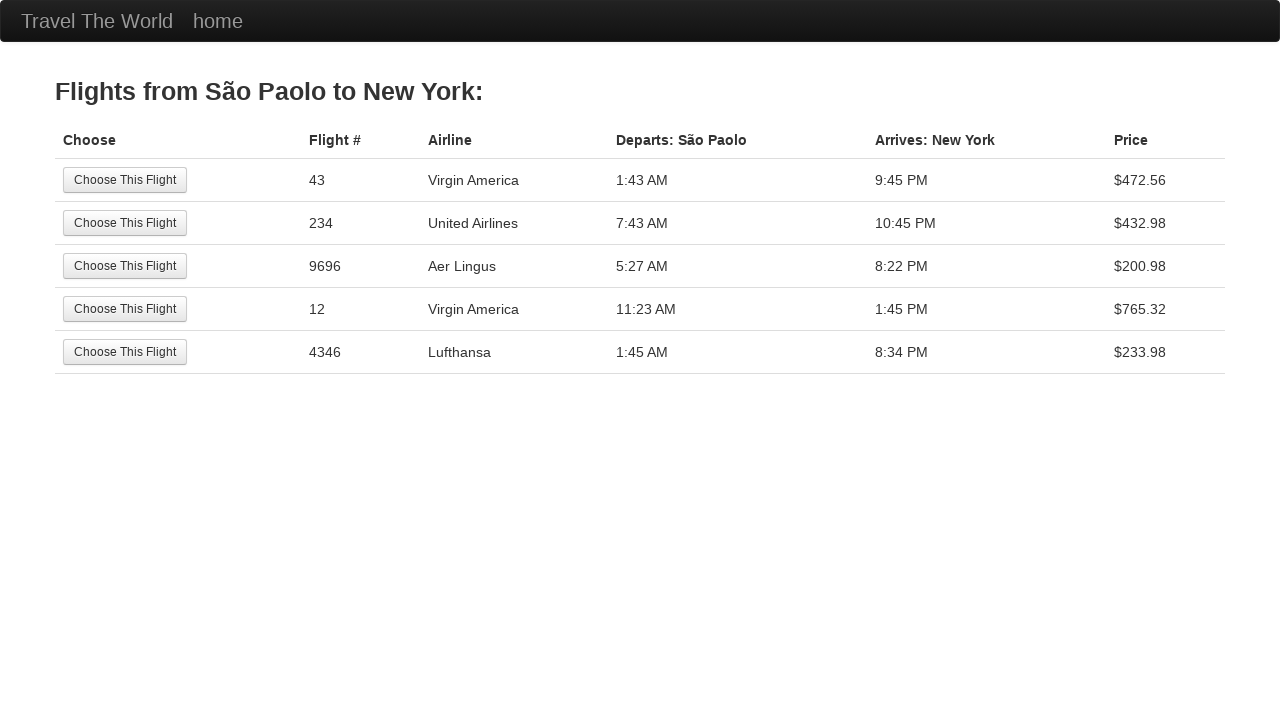

Selected the first available flight at (125, 180) on tr:nth-child(1) .btn
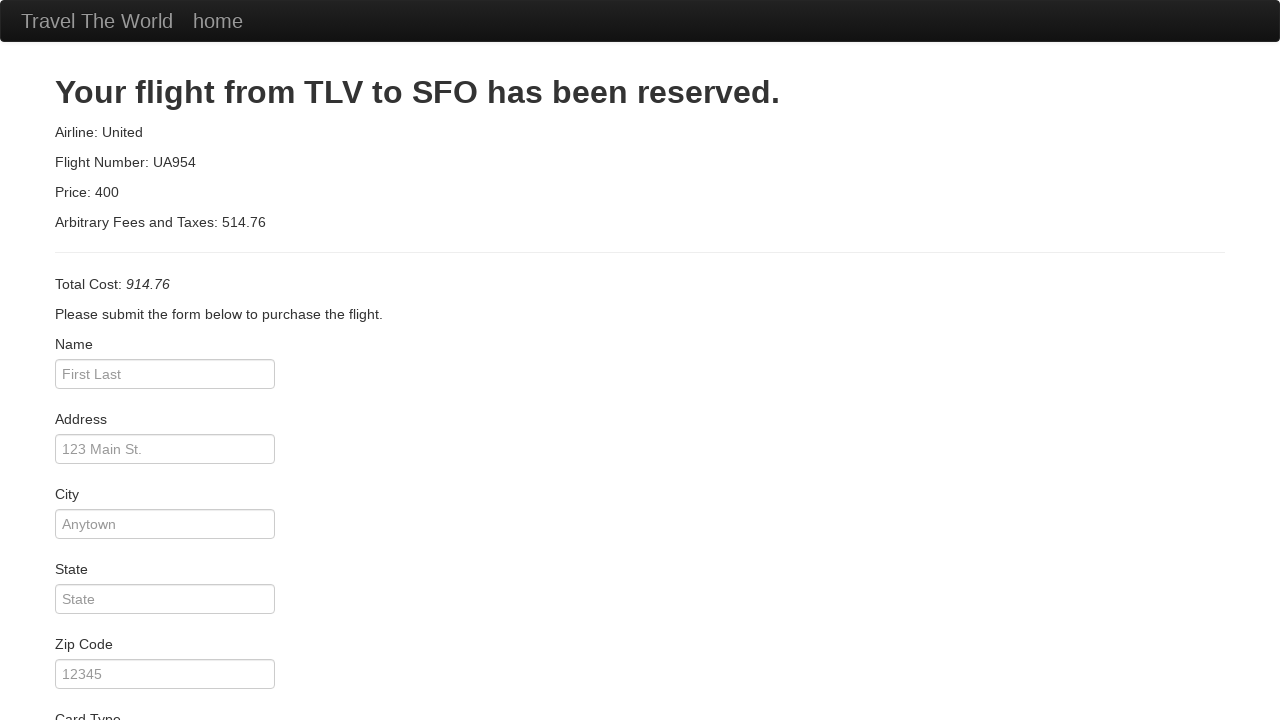

Selected American Express as card type on #cardType
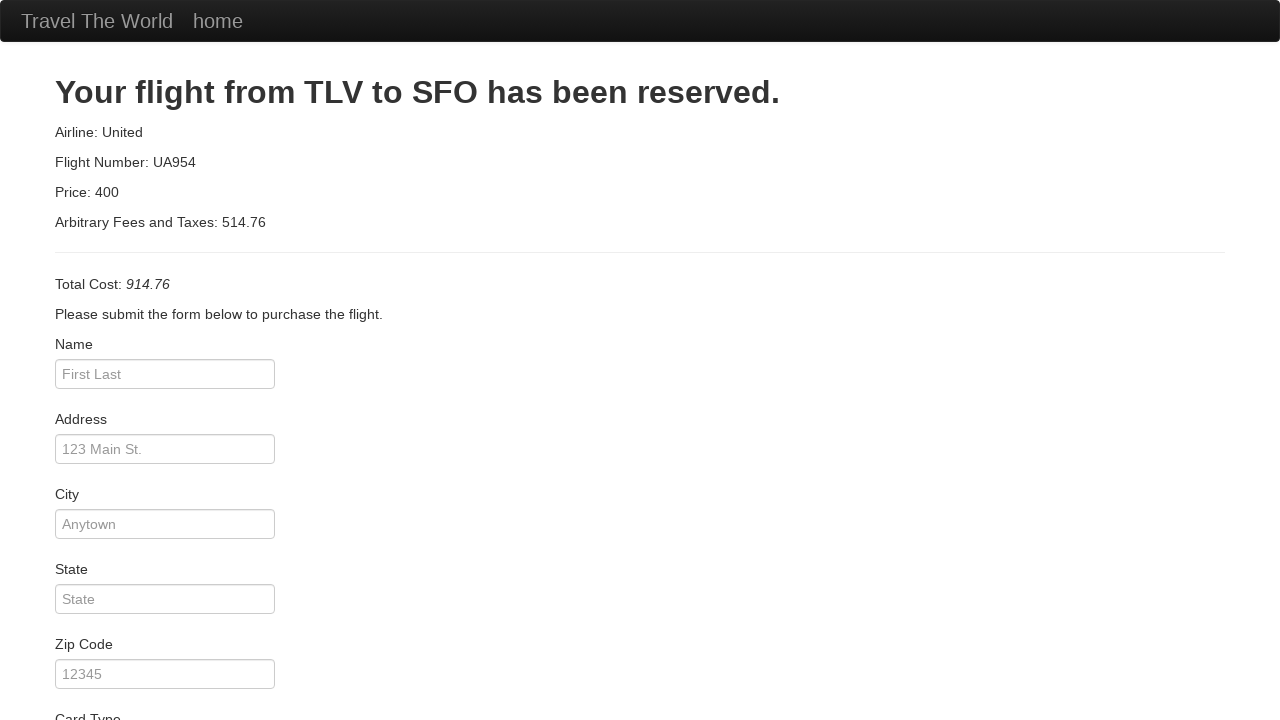

Filled in cardholder name 'Juca Pato' on #nameOnCard
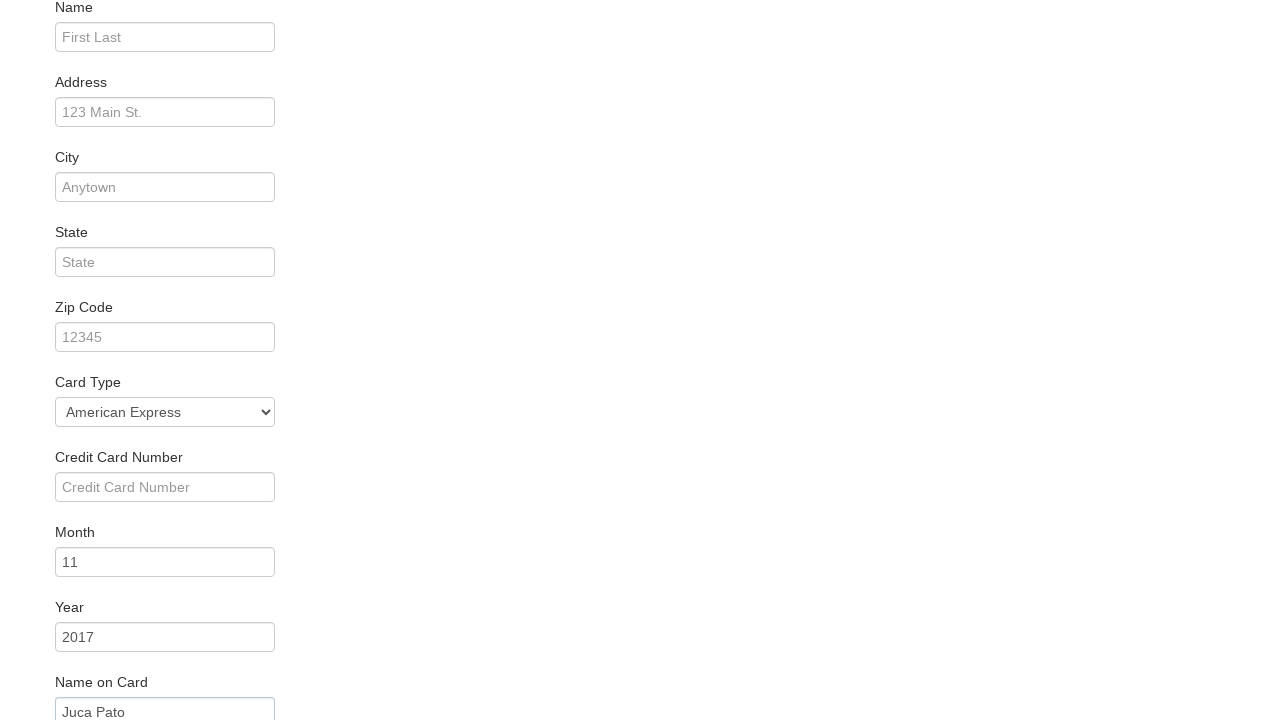

Filled in credit card expiration month '09' on #creditCardMonth
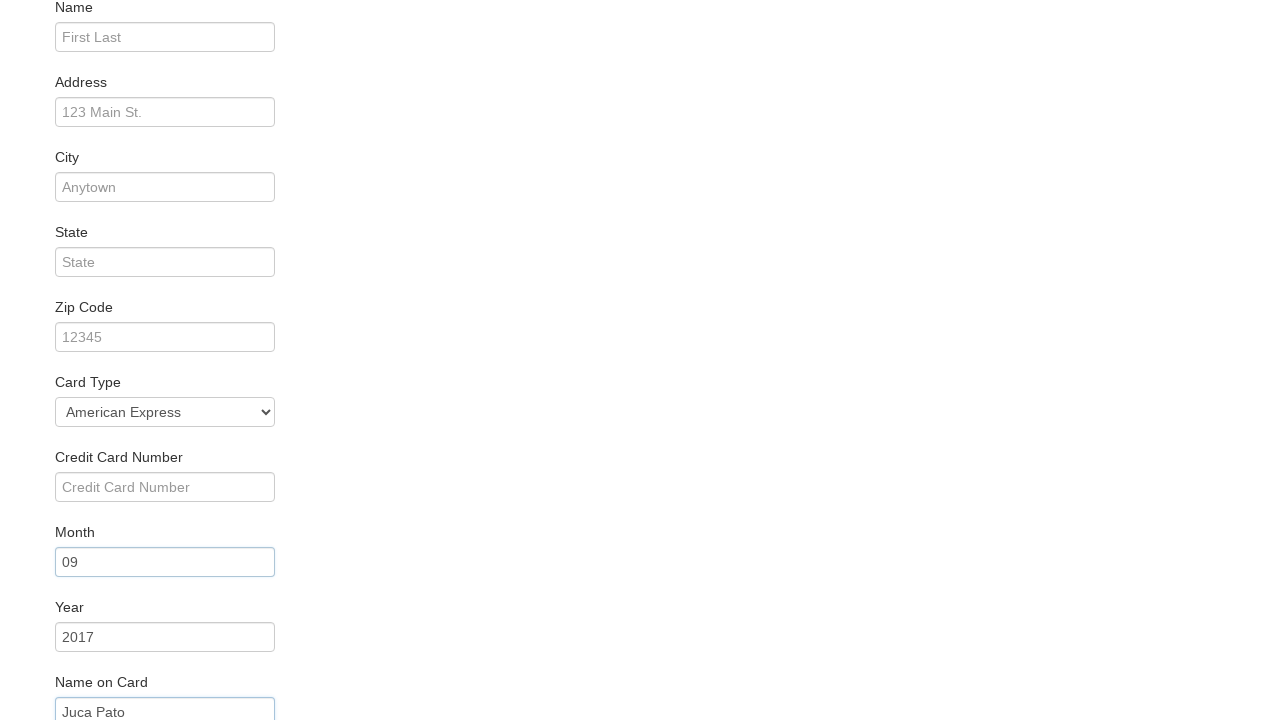

Filled in credit card expiration year '2025' on #creditCardYear
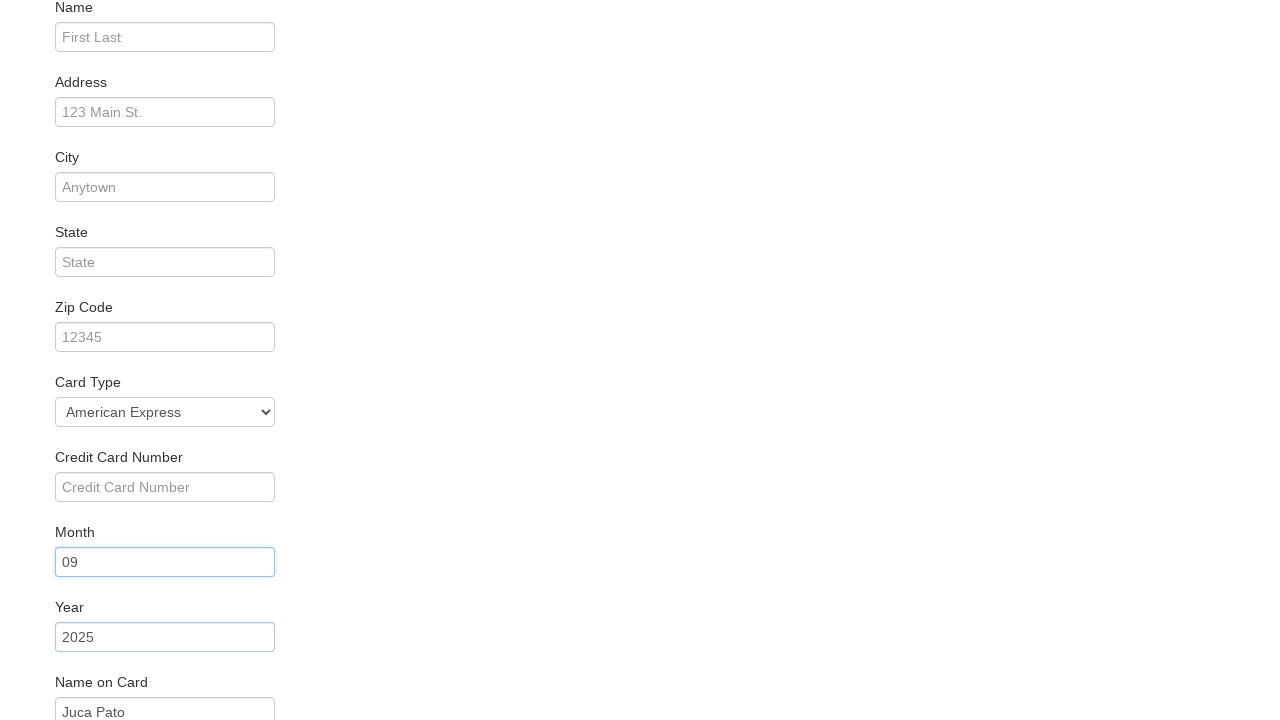

Checked 'Remember me' checkbox at (640, 652) on .checkbox
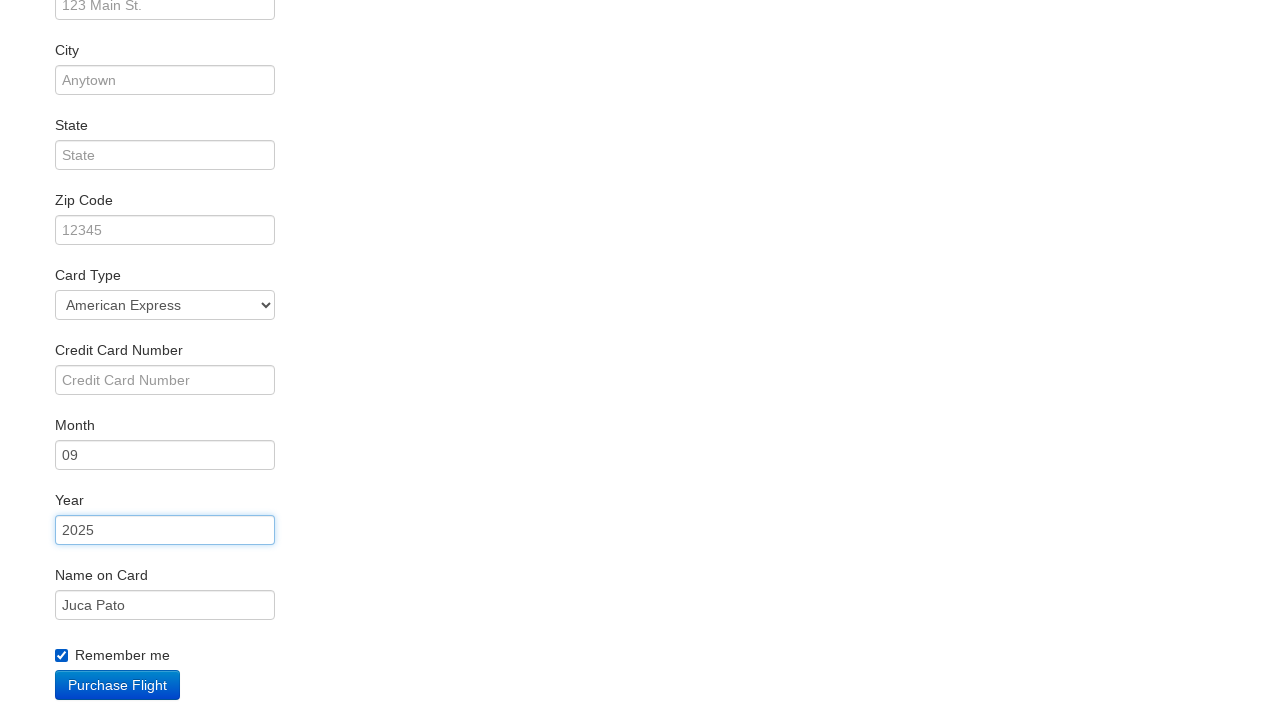

Clicked 'Purchase Flight' button to complete the booking at (118, 685) on .btn-primary
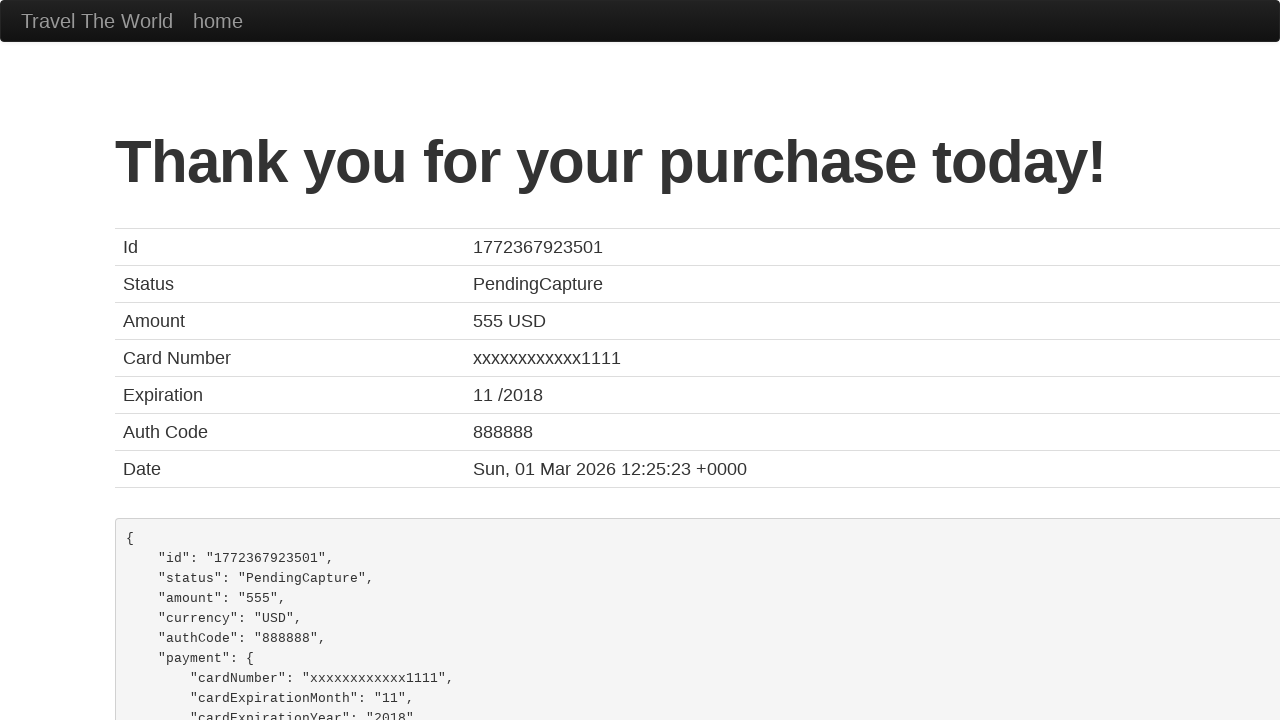

Purchase confirmation page loaded successfully
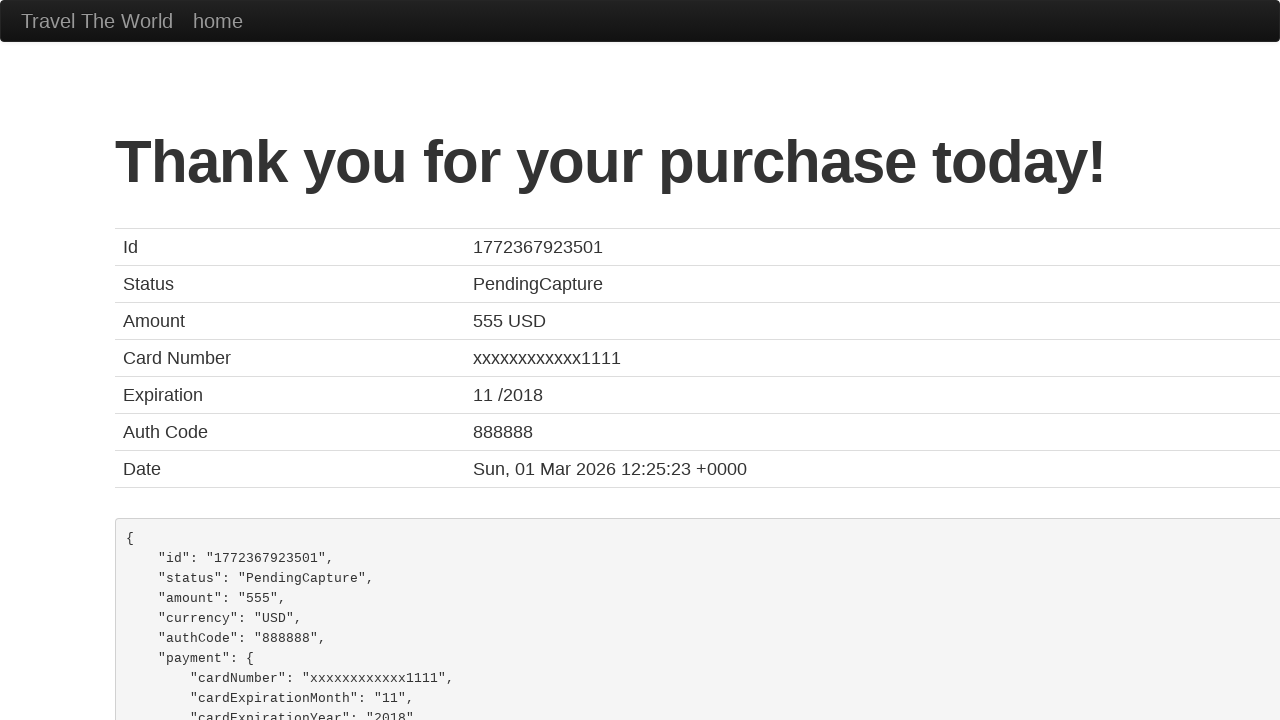

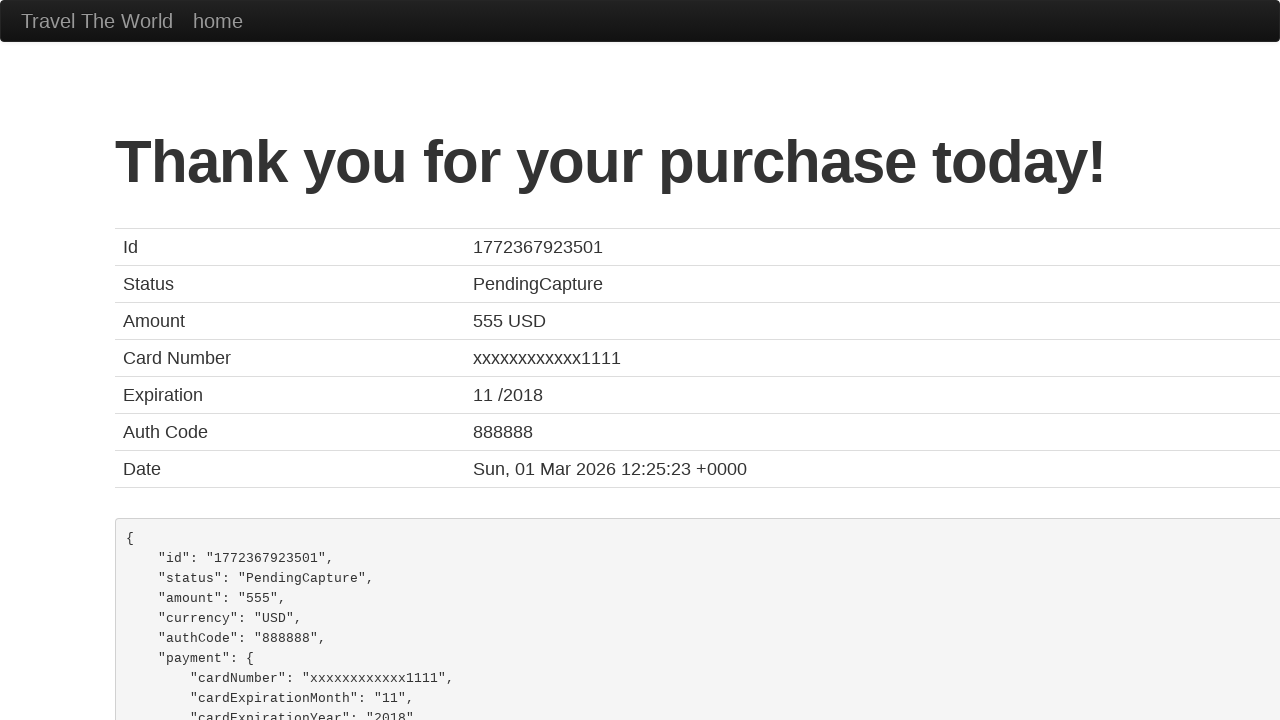